Tests a JavaScript prompt dialog by clicking the third button, entering a name in the prompt, accepting it, and verifying the name appears in the result message

Starting URL: https://testcenter.techproeducation.com/index.php?page=javascript-alerts

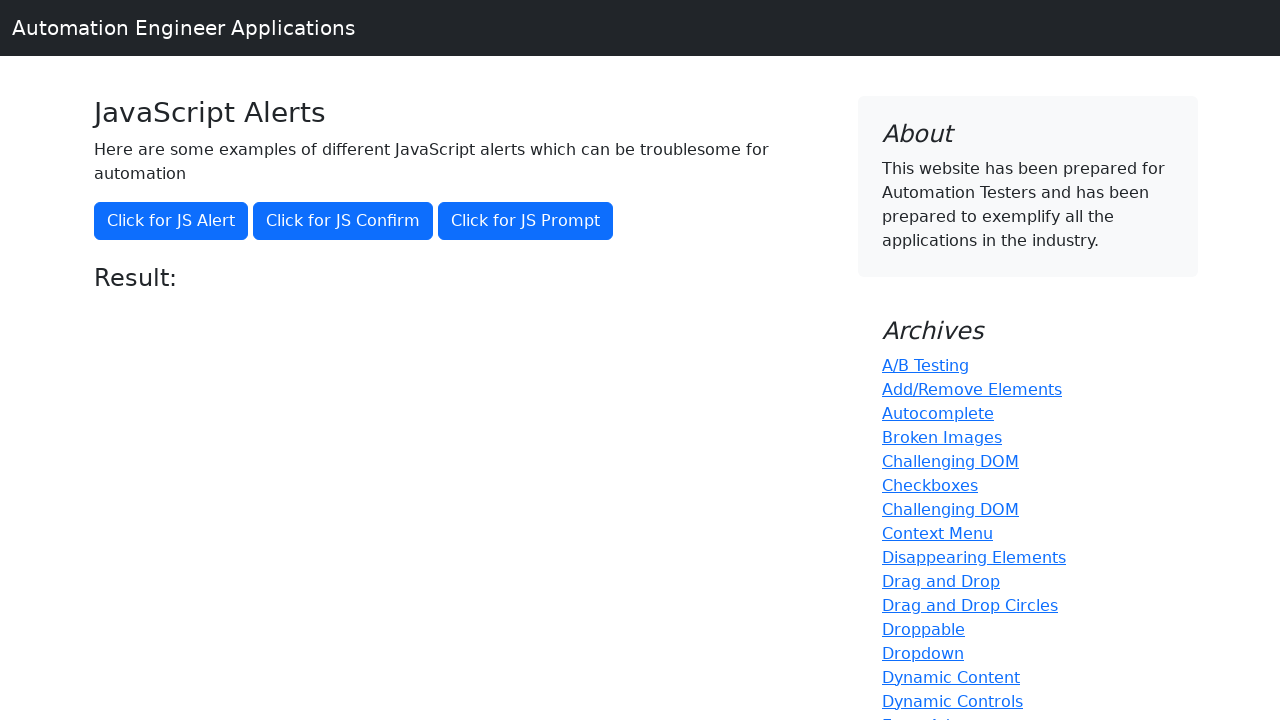

Set up dialog handler to accept prompt with 'Marcus'
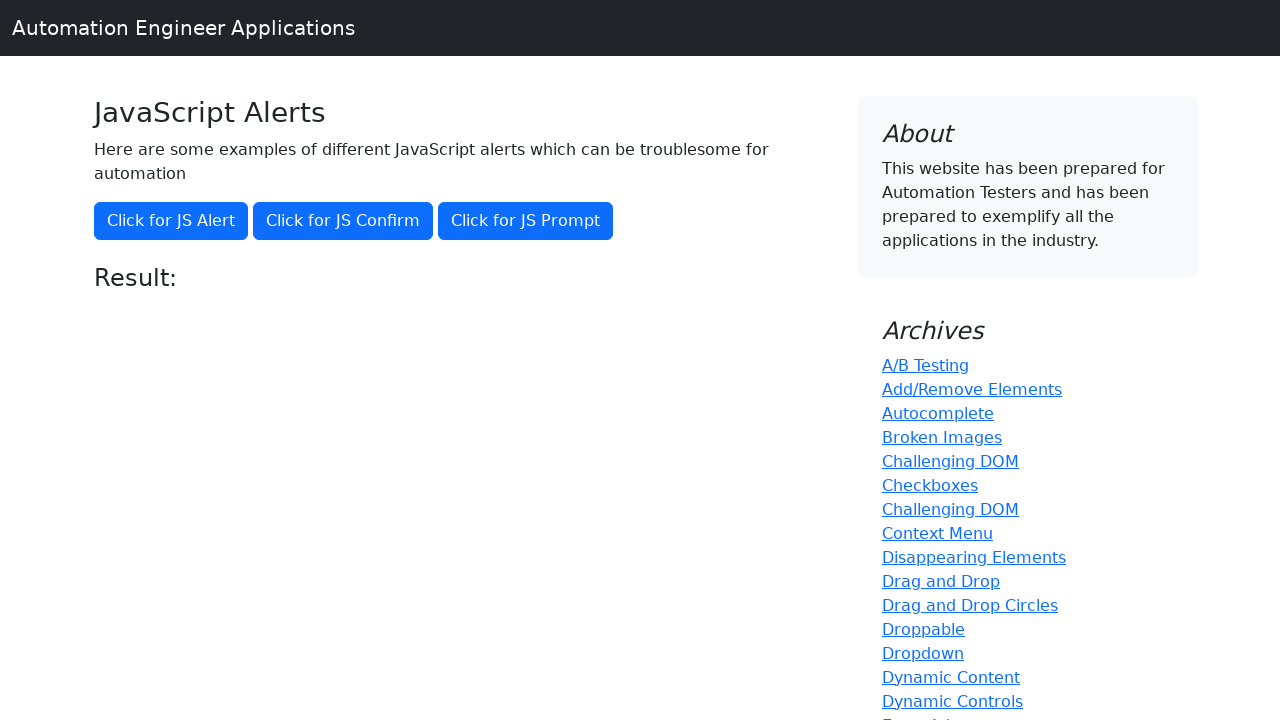

Clicked JavaScript prompt button at (526, 221) on button[onclick='jsPrompt()']
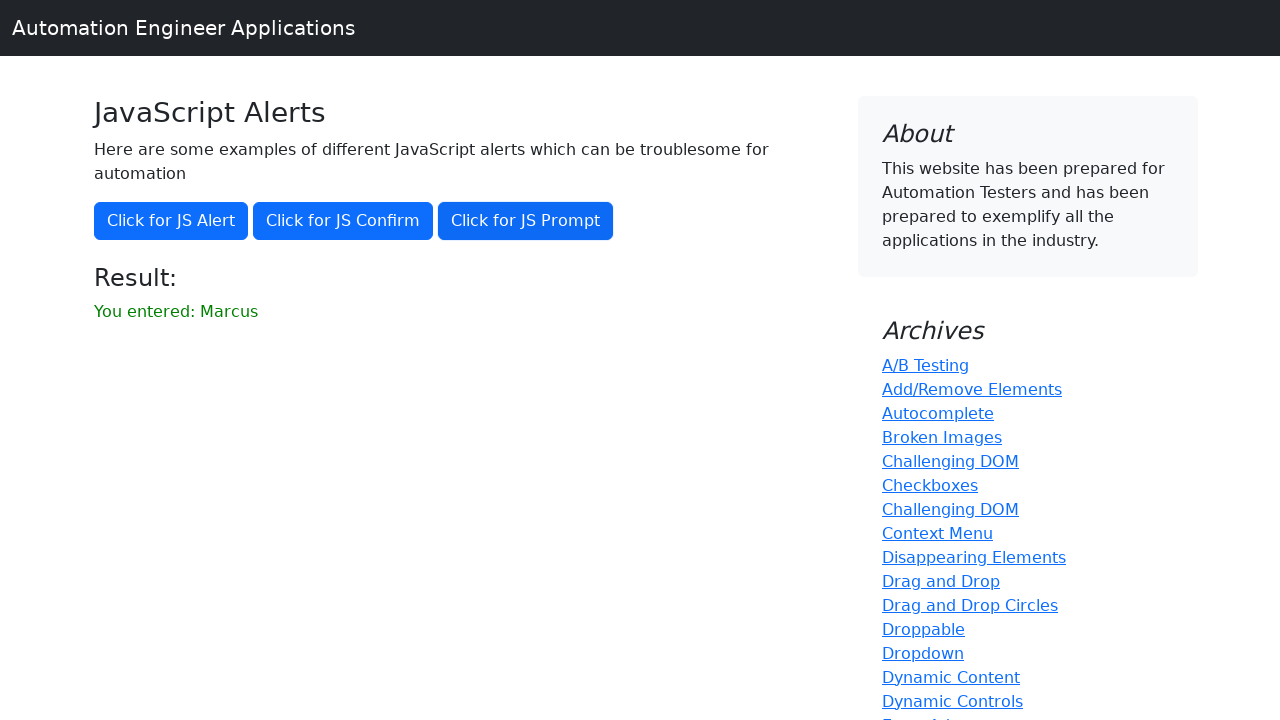

Result element loaded
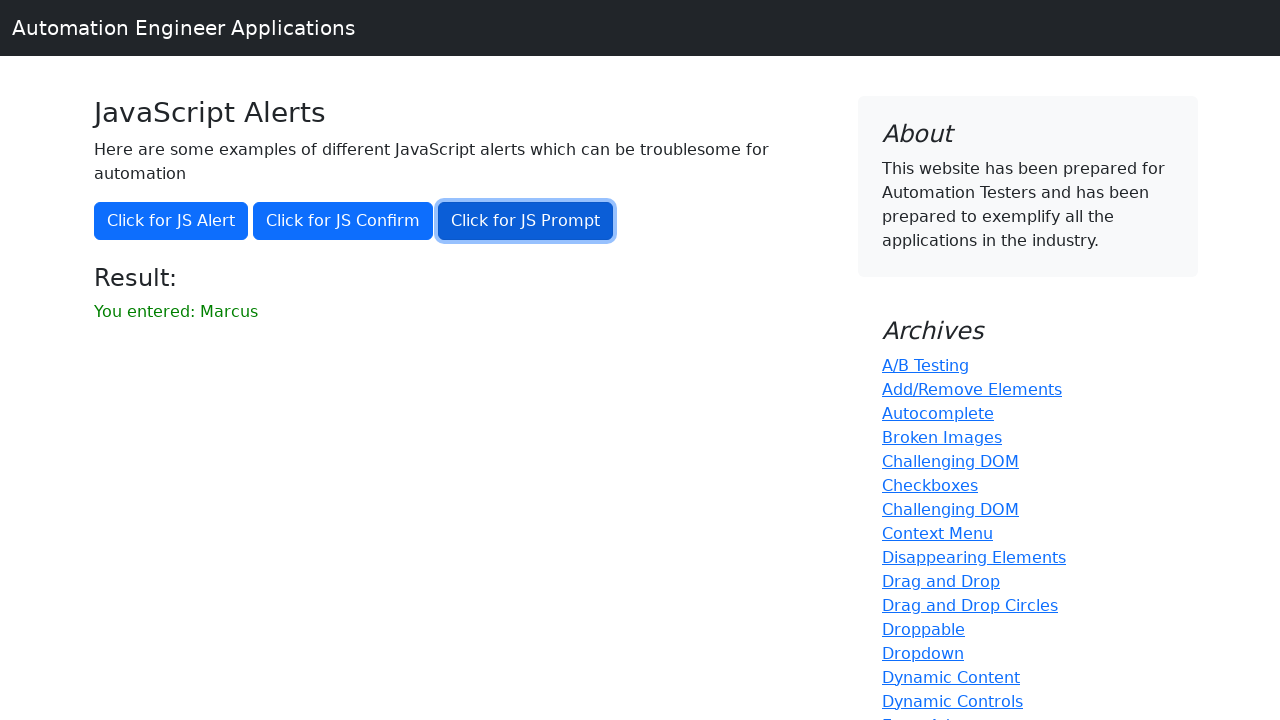

Retrieved result text: 'You entered: Marcus'
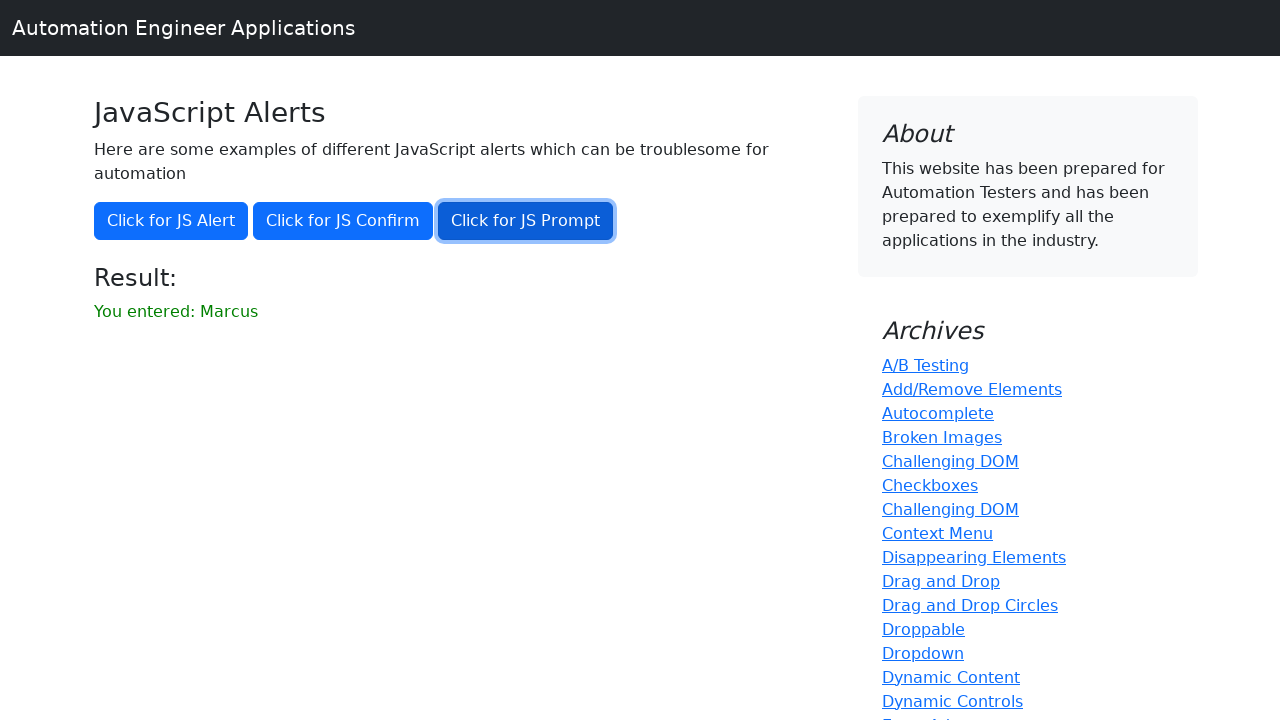

Verified that 'Marcus' appears in the result message
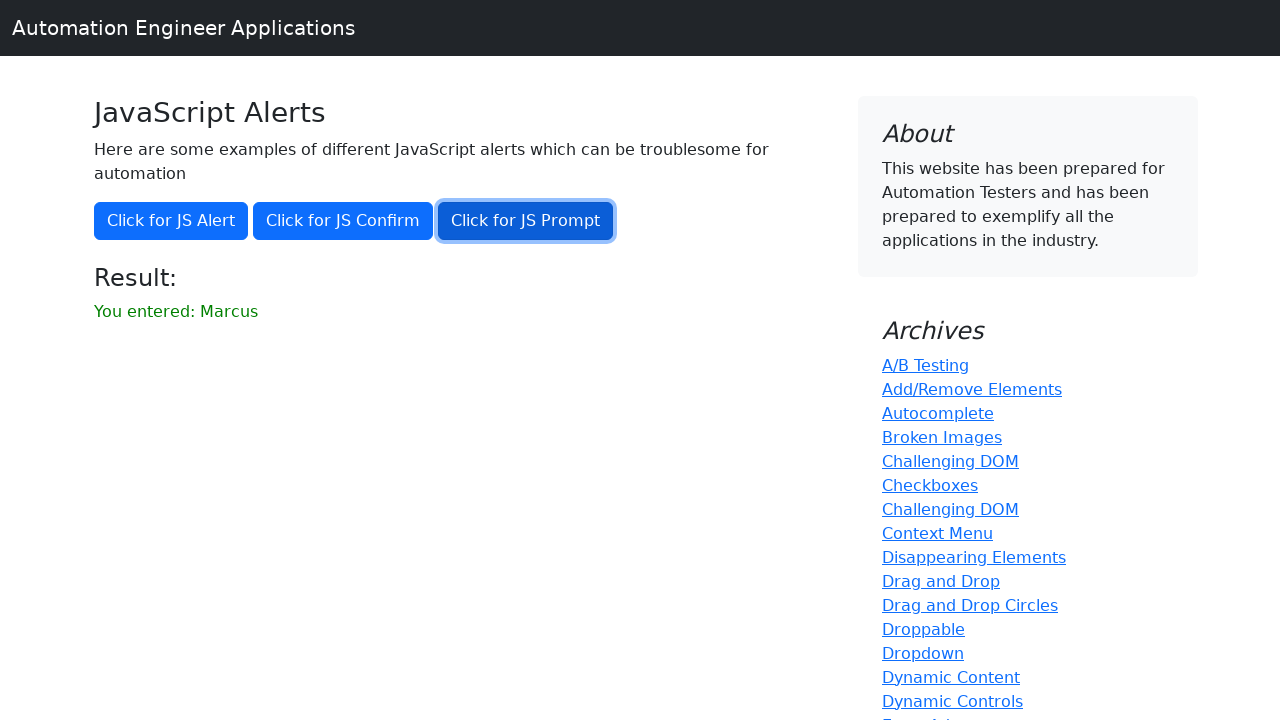

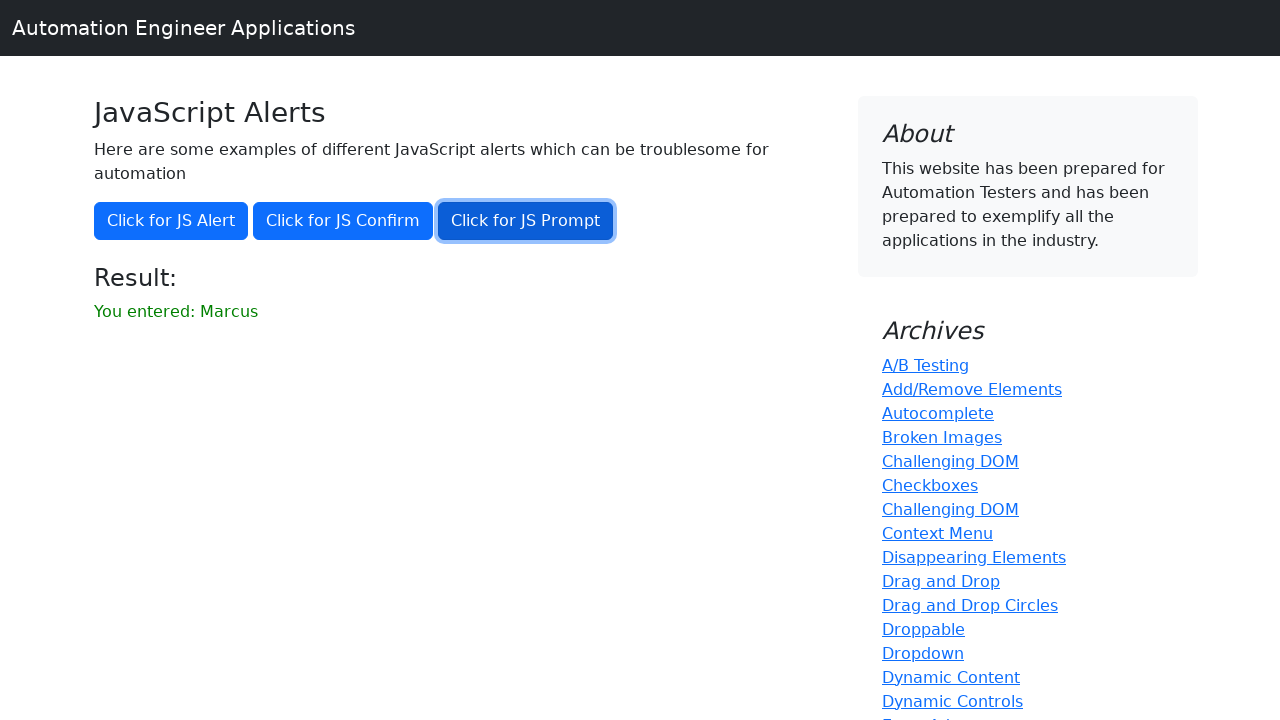